Tests drag and drop functionality by dragging an element to multiple target locations

Starting URL: http://sahitest.com/demo/dragDropMooTools.htm

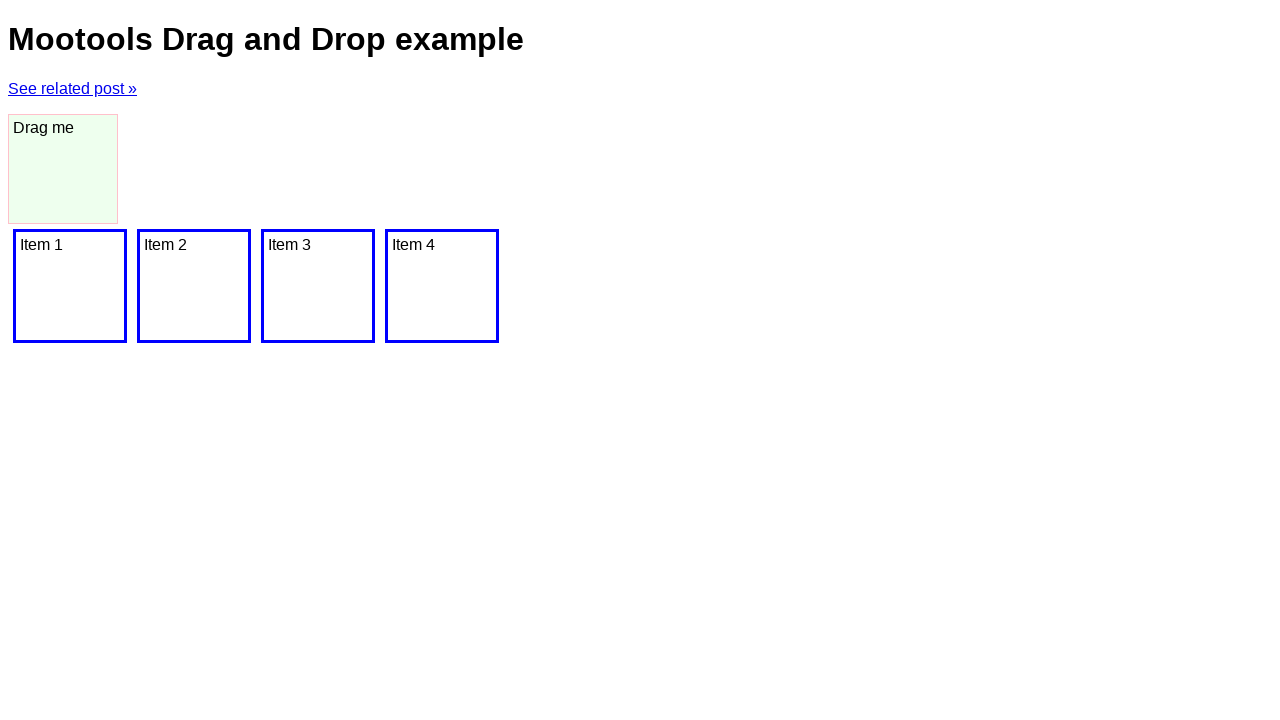

Located draggable element with id 'dragger'
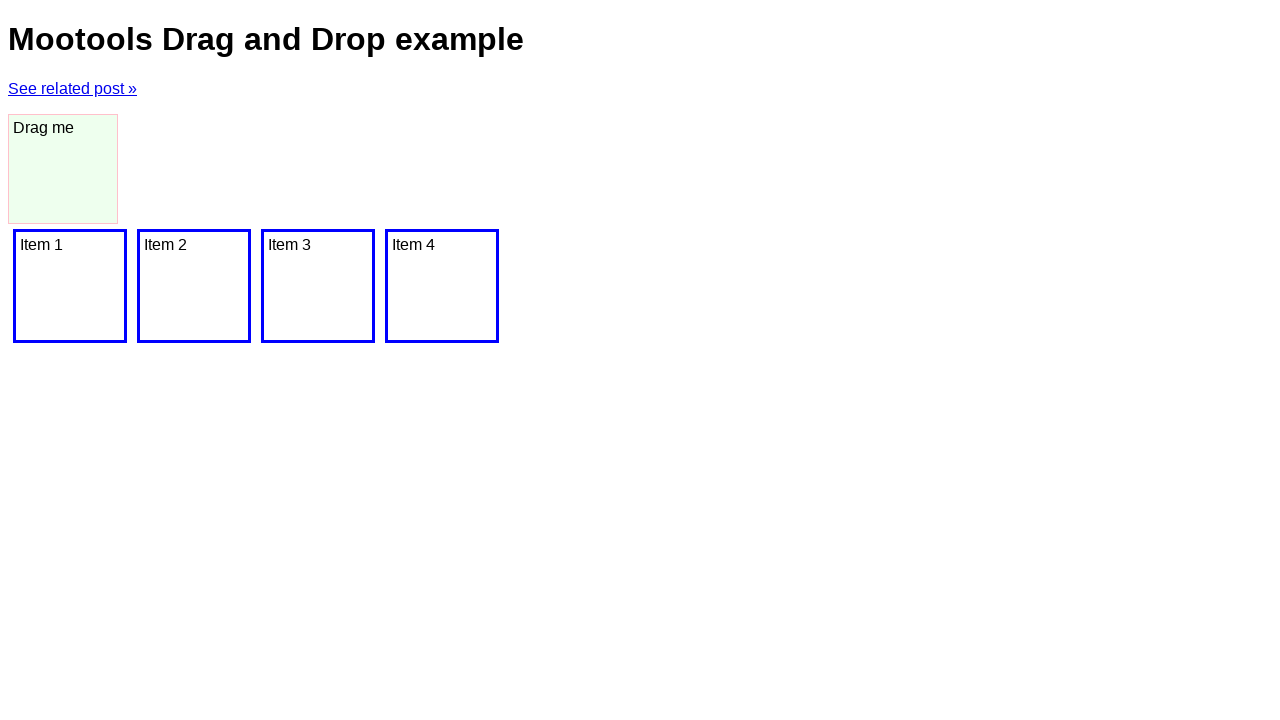

Located target Item 1
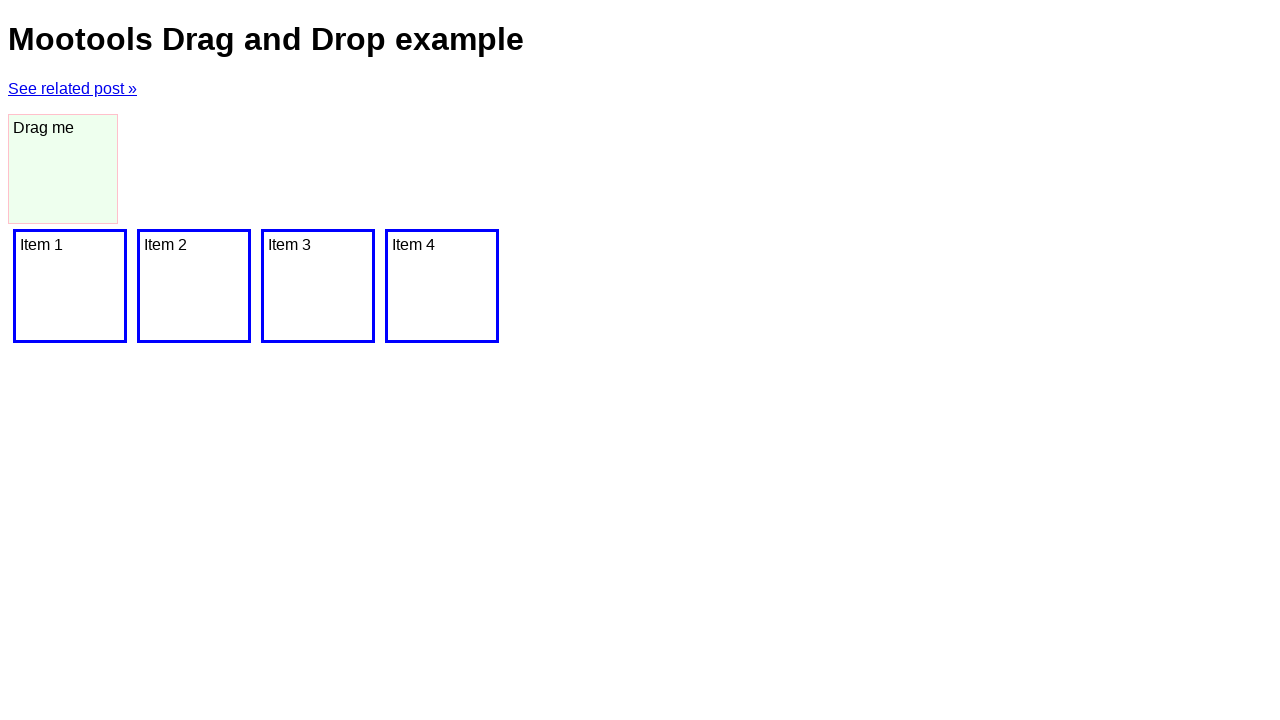

Located target Item 2
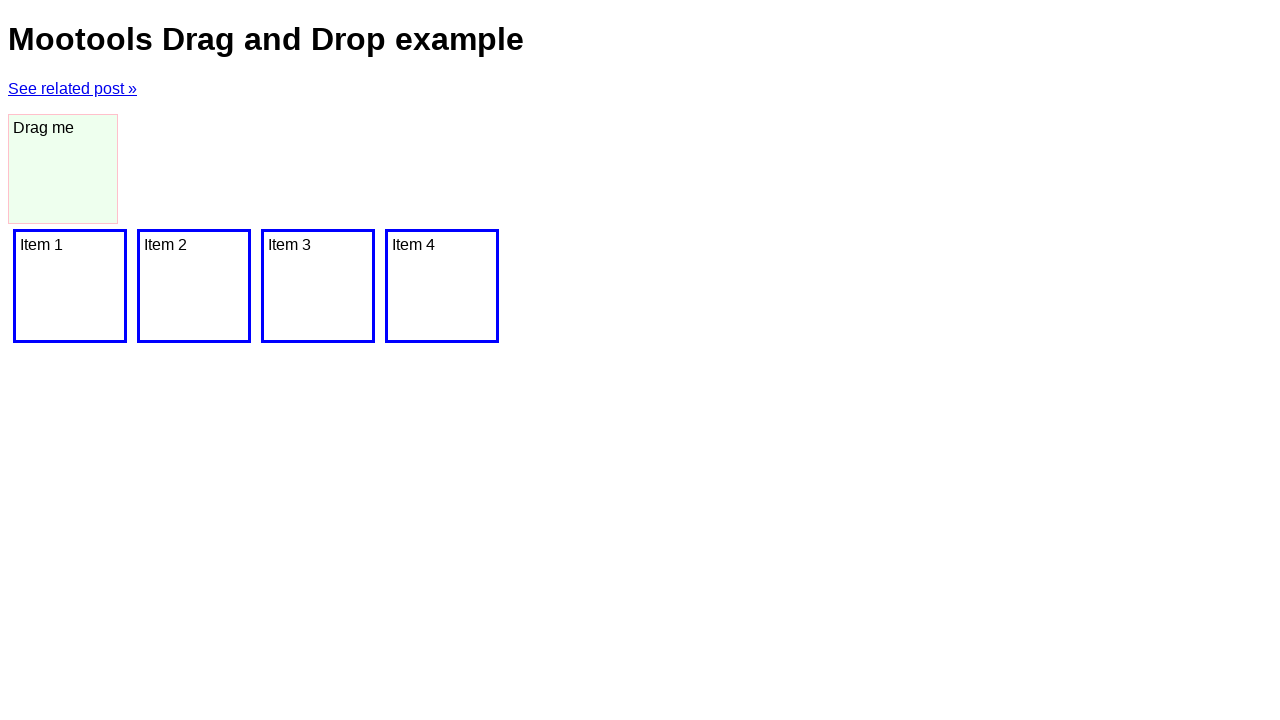

Located target Item 3
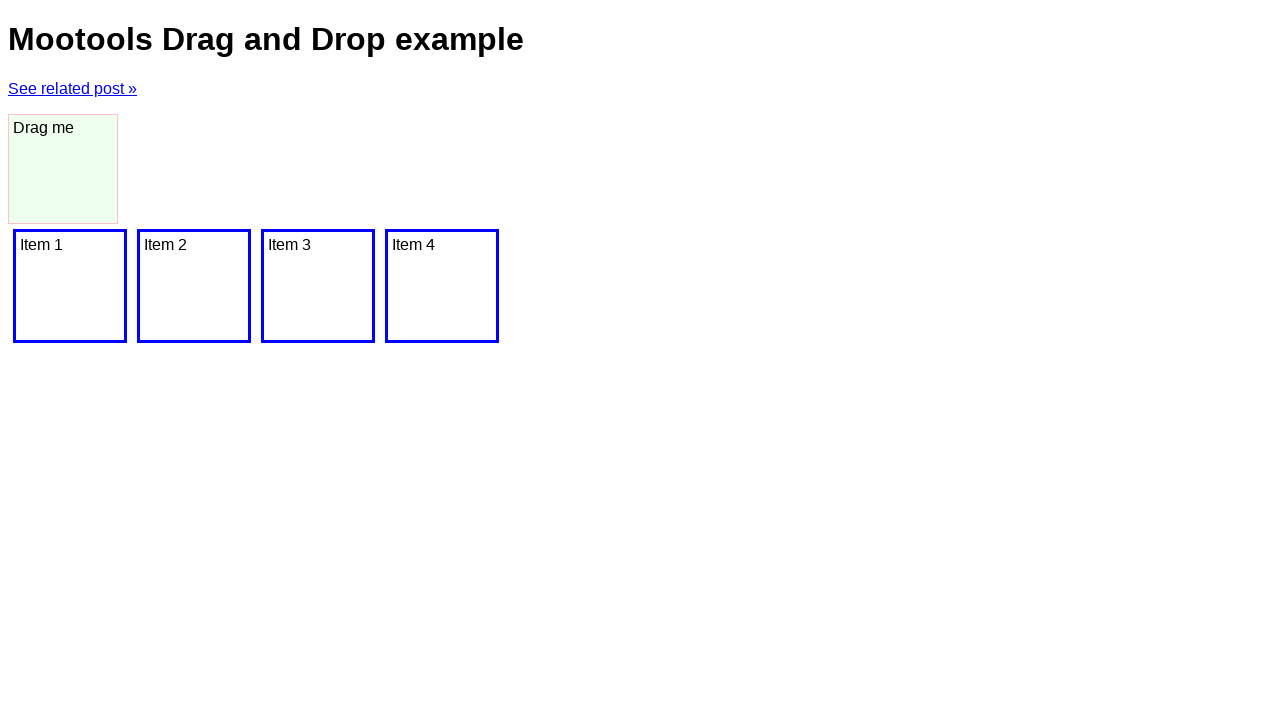

Located target Item 4
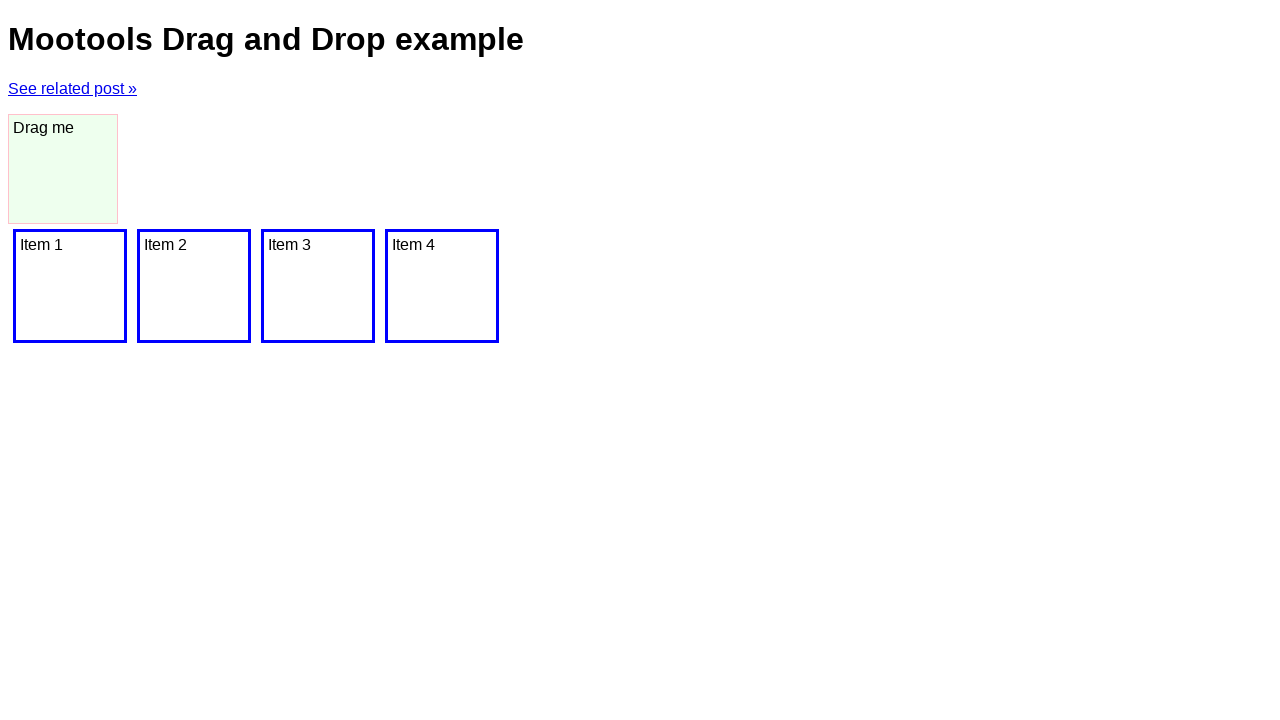

Dragged element to Item 1 at (70, 286)
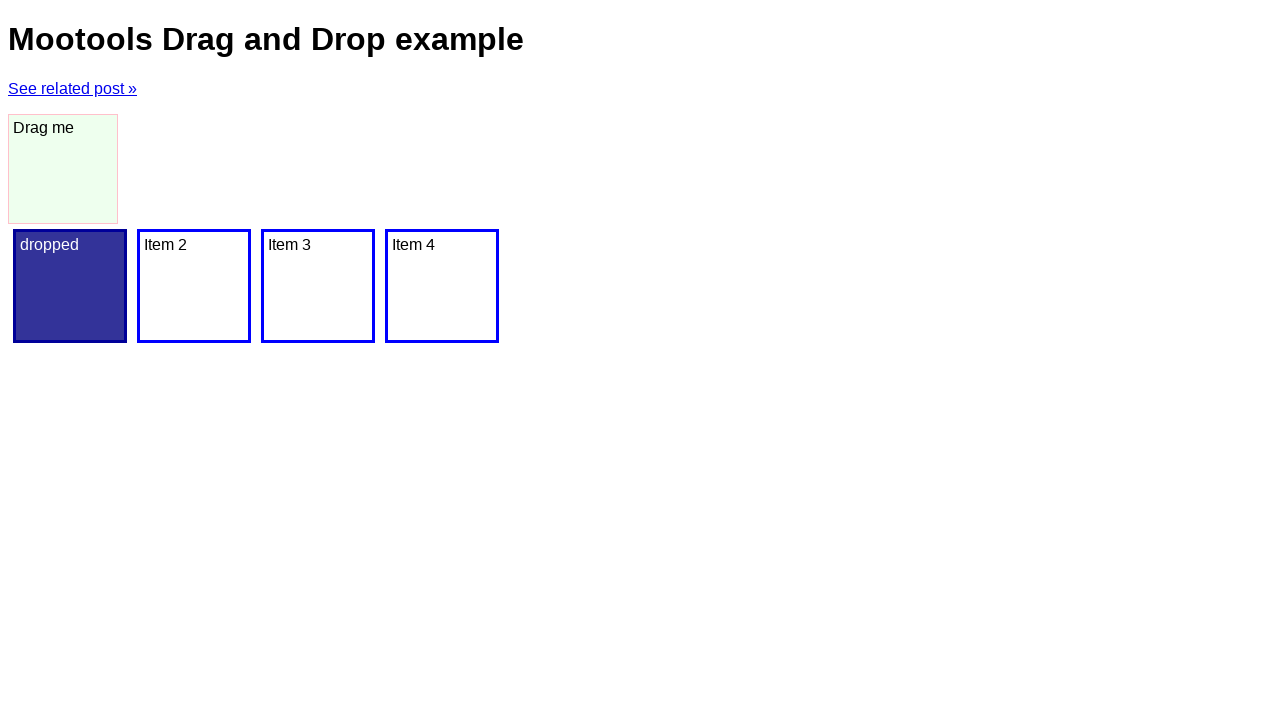

Waited 1 second after dragging to Item 1
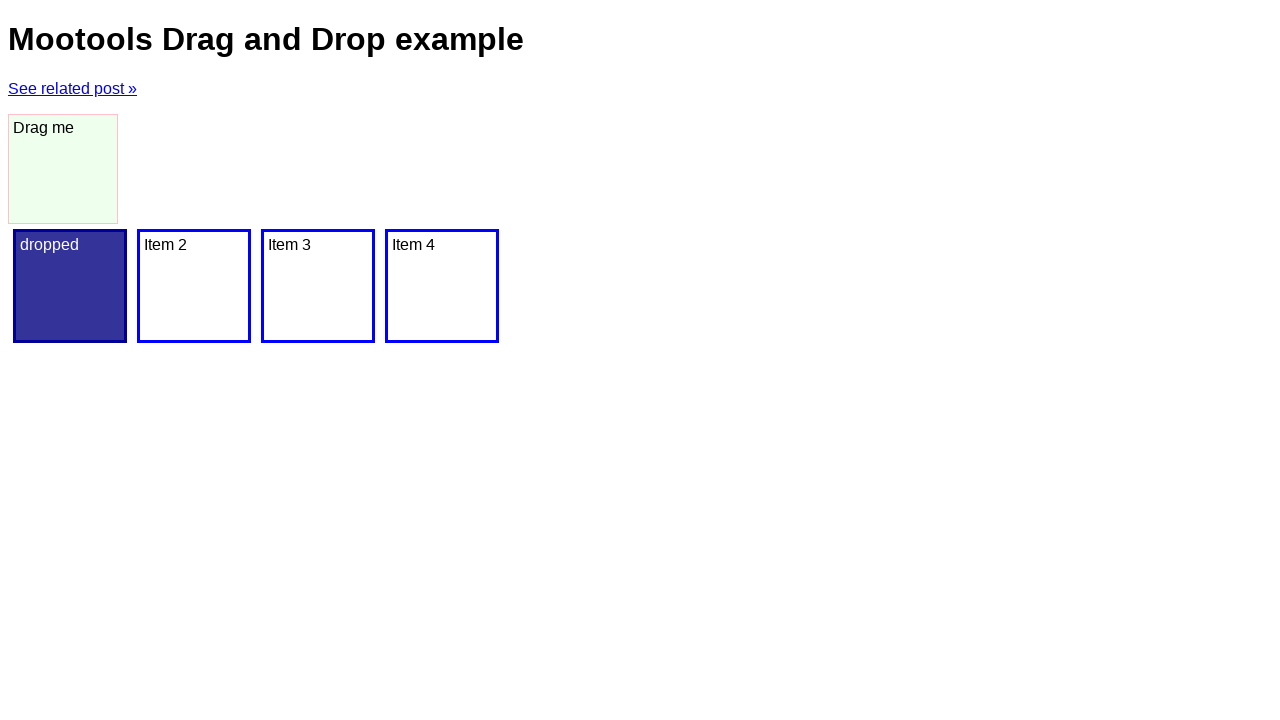

Dragged element to Item 2 at (194, 286)
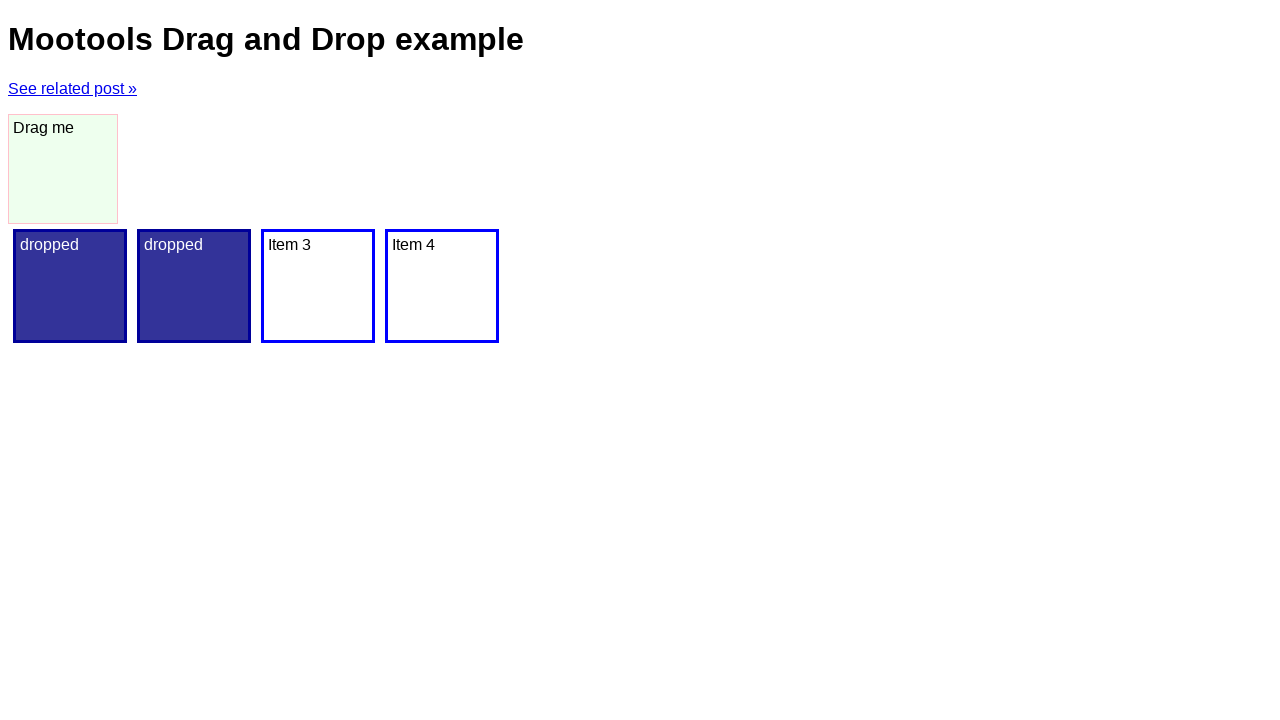

Waited 1 second after dragging to Item 2
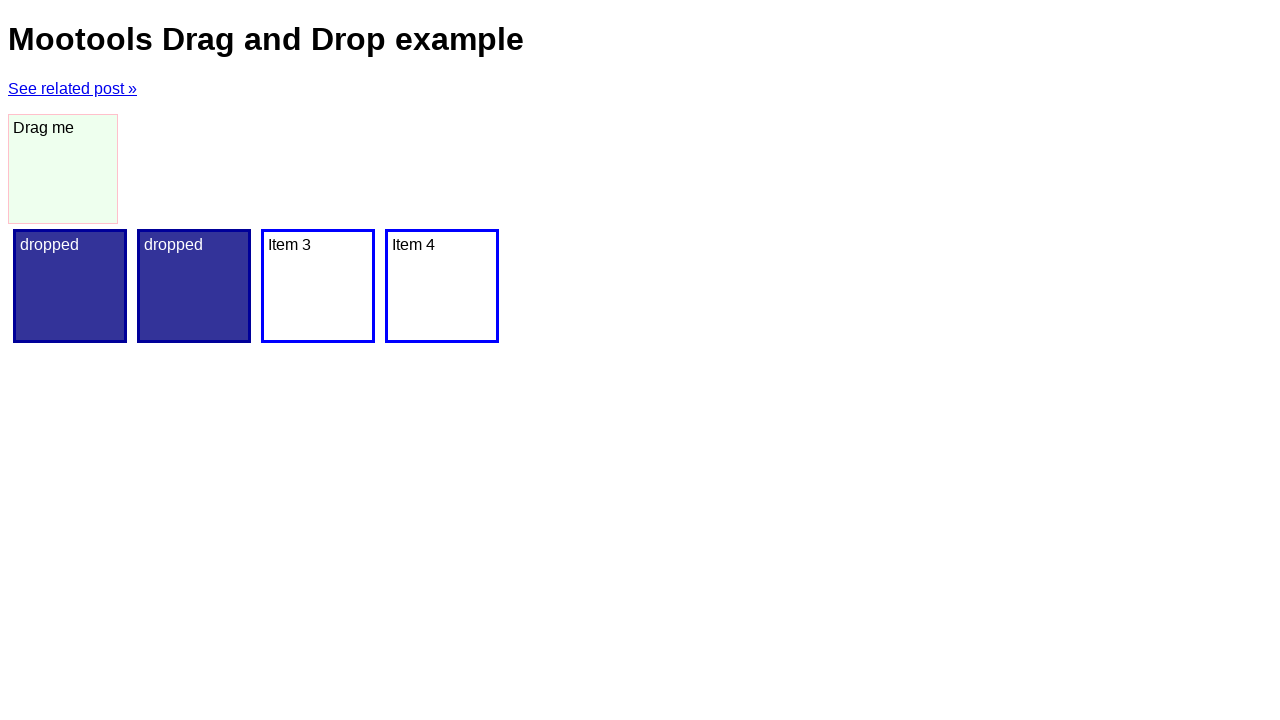

Dragged element to Item 3 at (318, 286)
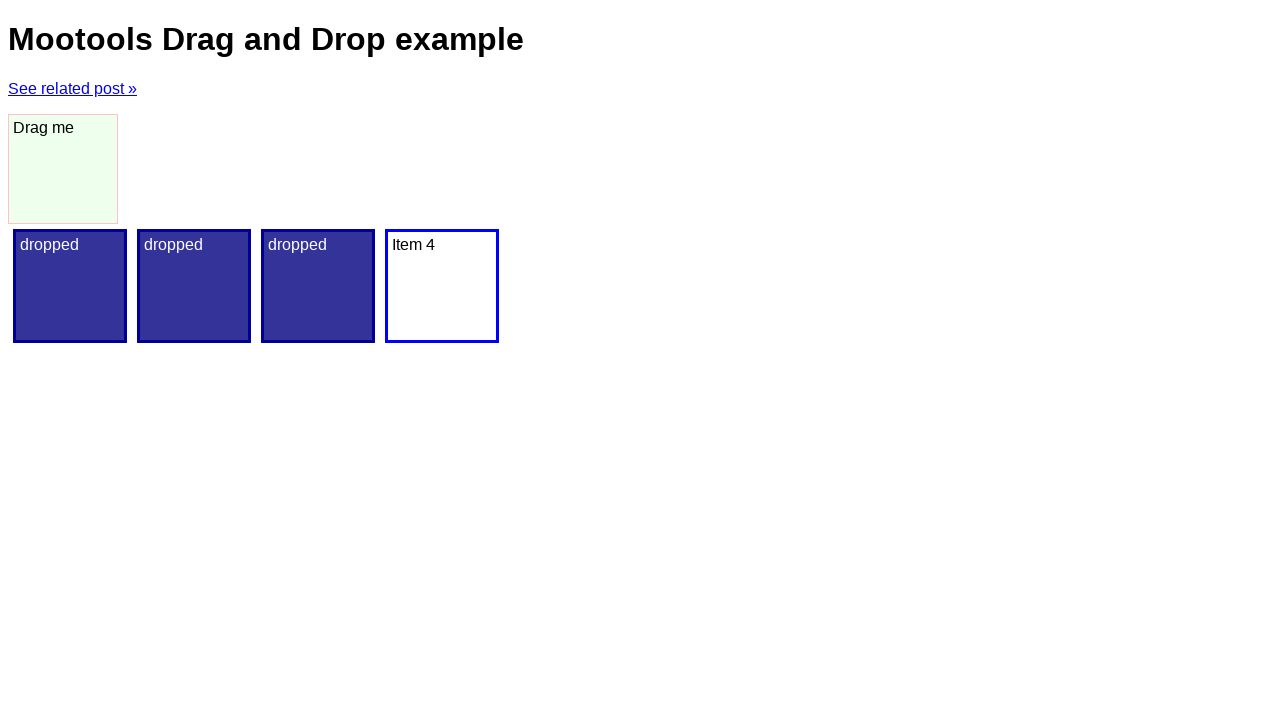

Waited 1 second after dragging to Item 3
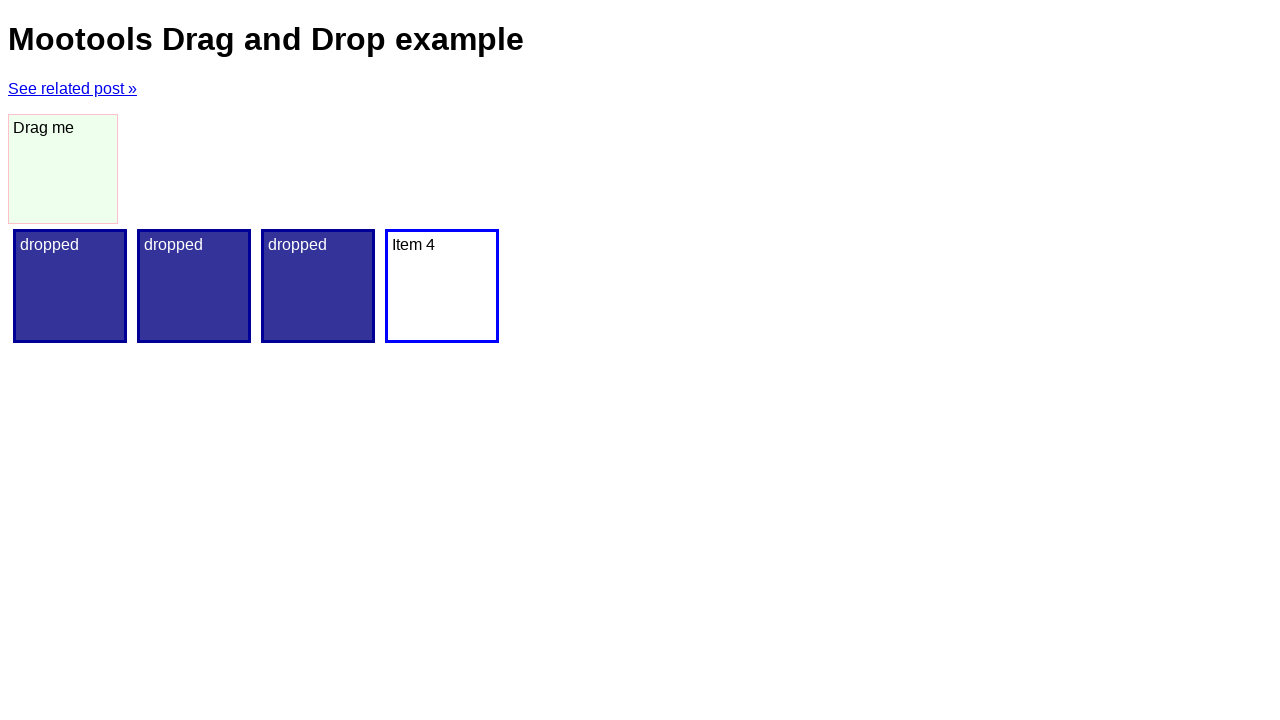

Dragged element to Item 4 at (442, 286)
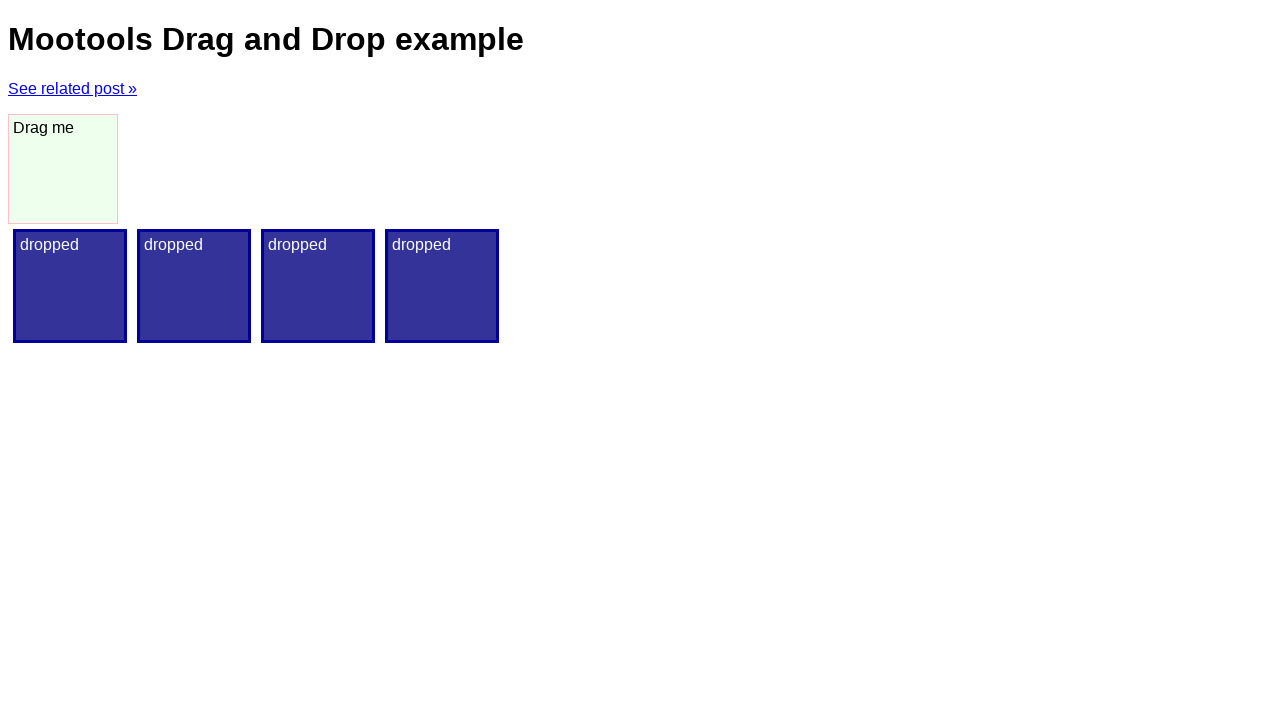

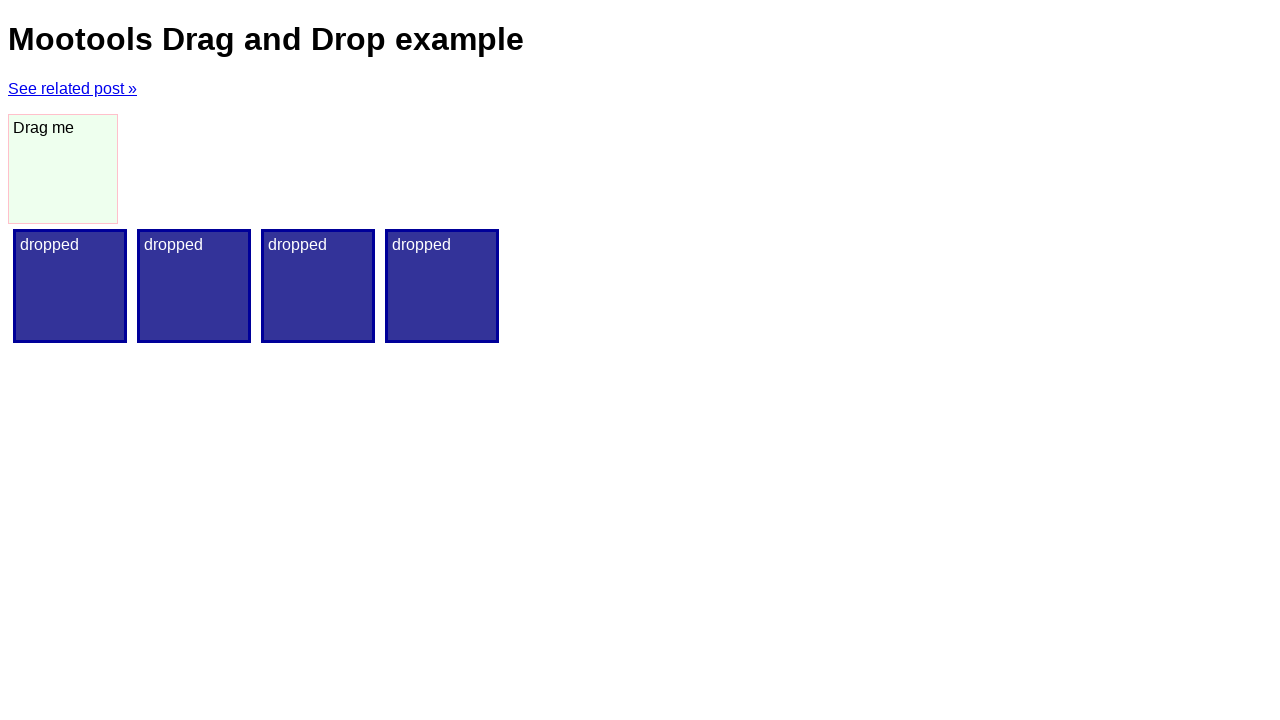